Tests the add/remove elements functionality by clicking the Add button to create a Delete button, then clicking Delete to remove it, and repeating the process.

Starting URL: http://the-internet.herokuapp.com/add_remove_elements/

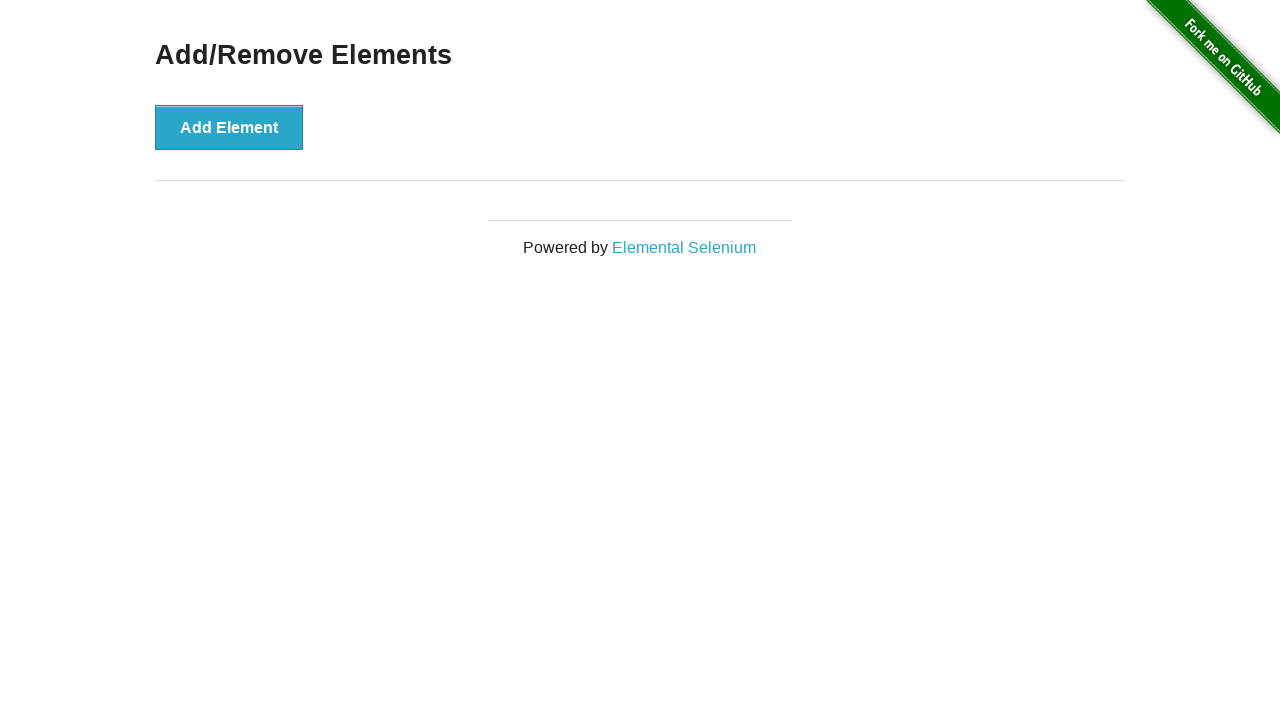

Clicked Add button to create a Delete button at (229, 127) on xpath=//button[contains(.,'Add')]
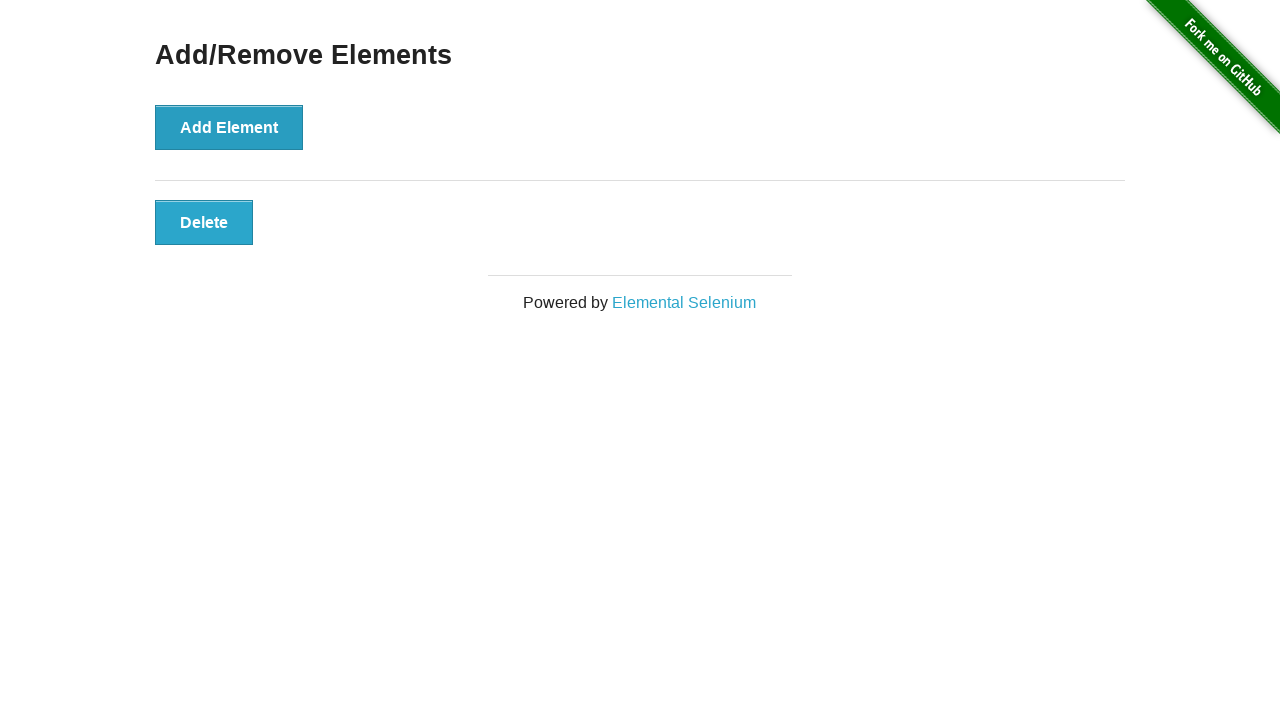

Clicked Delete button to remove the element at (204, 222) on xpath=//button[contains(.,'Delete')]
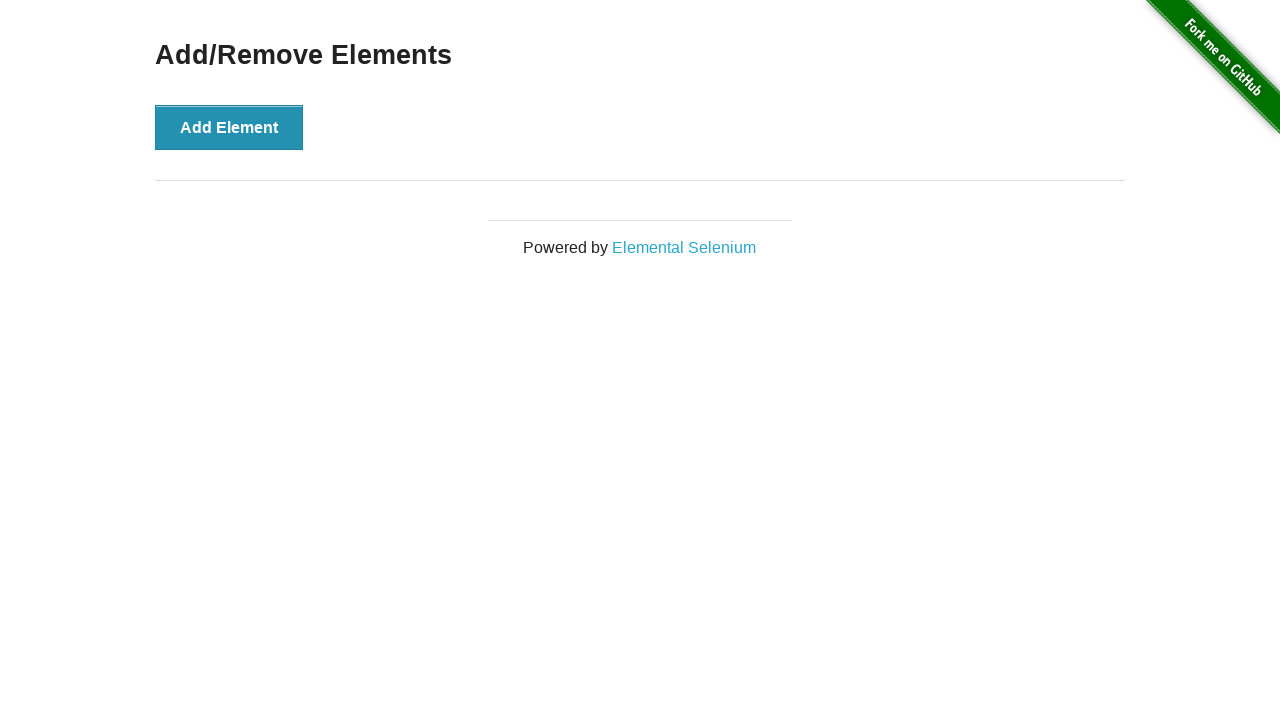

Clicked Add button again to create another Delete button at (229, 127) on xpath=//button[contains(.,'Add')]
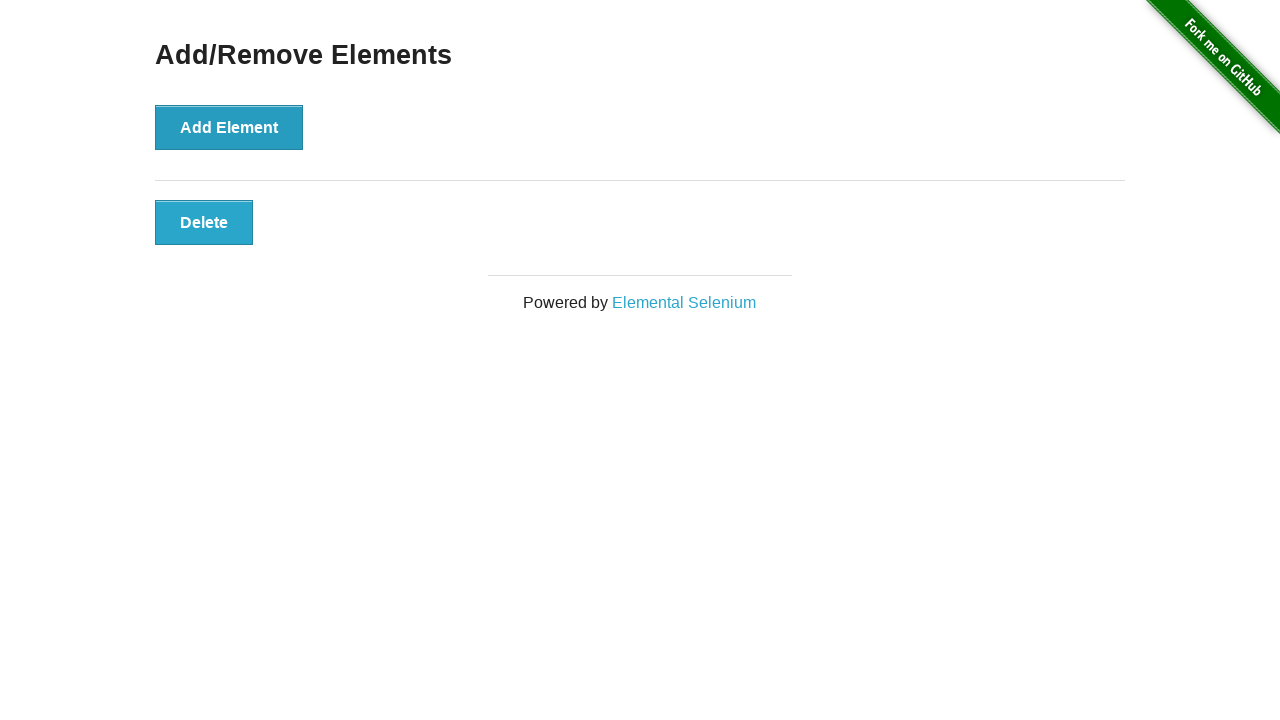

Clicked Delete button again to remove the second element at (204, 222) on xpath=//button[contains(.,'Delete')]
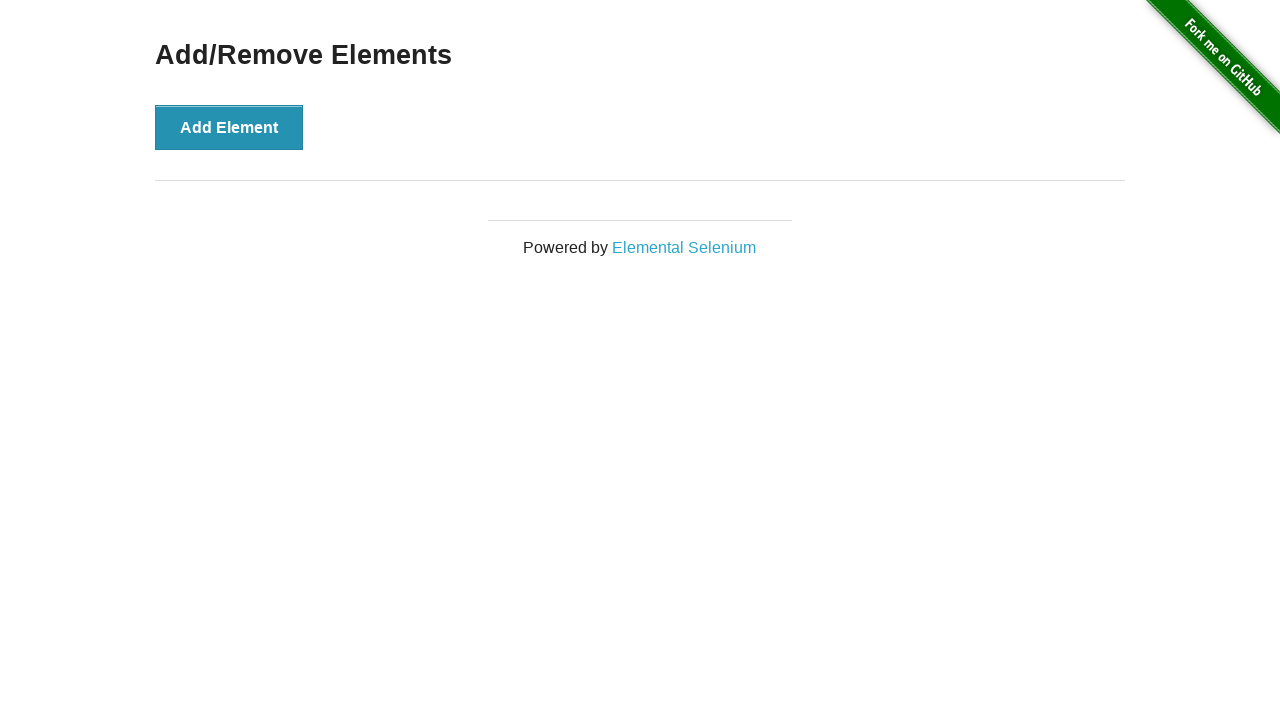

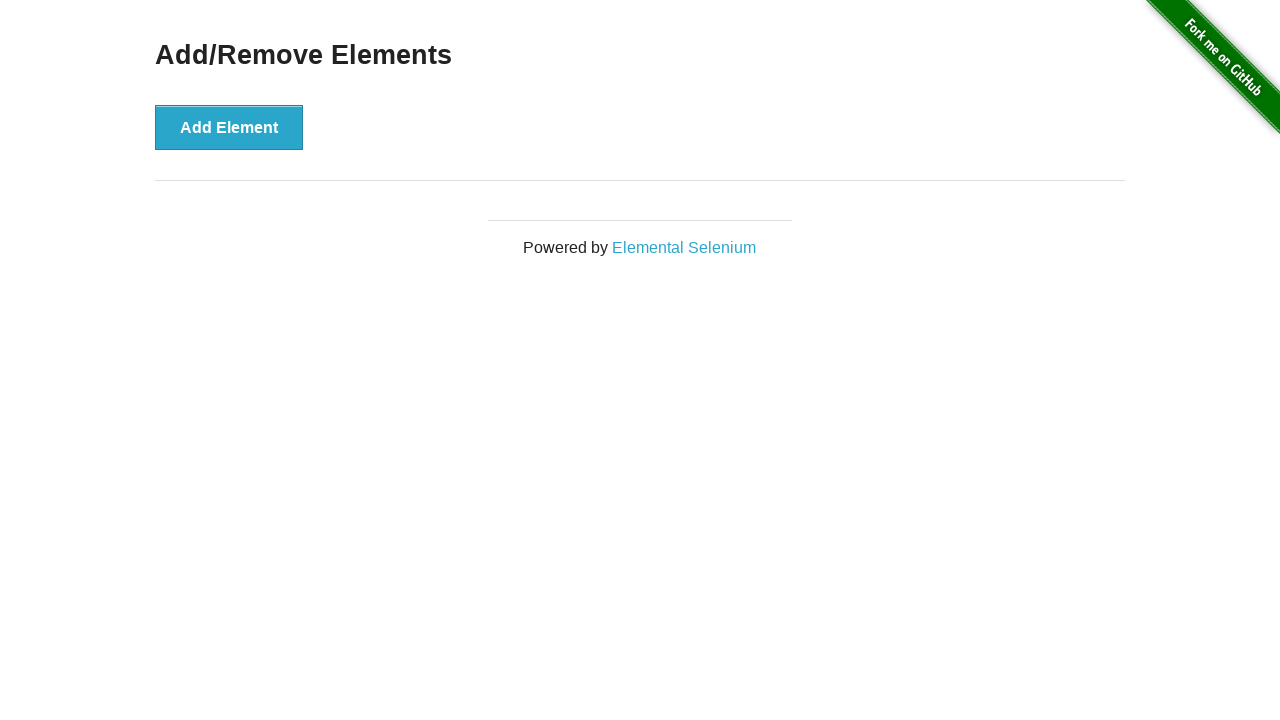